Tests dynamic loading functionality by navigating through the site, clicking on dynamic loading example, starting the loading process, and verifying that "Hello World!" message appears after the element is rendered

Starting URL: https://the-internet.herokuapp.com/

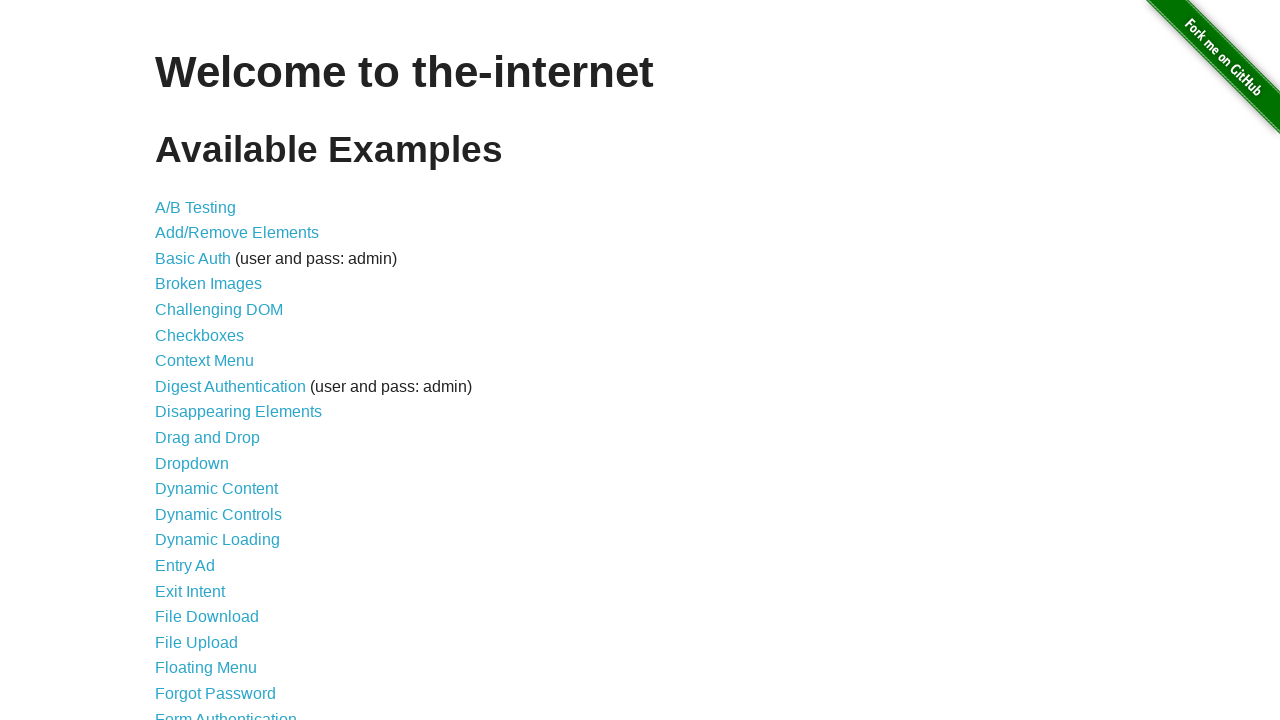

Navigated to the-internet.herokuapp.com homepage
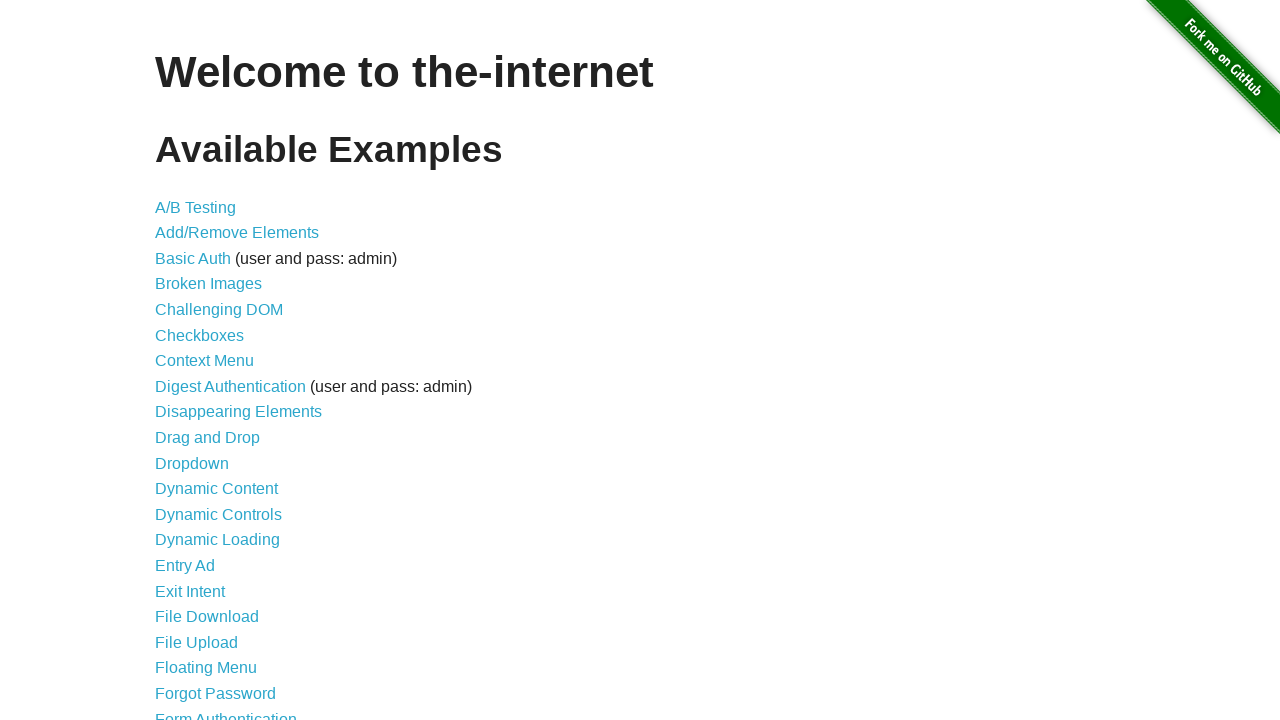

Clicked on Dynamic Loading link at (218, 540) on #content > ul > li:nth-child(14) > a
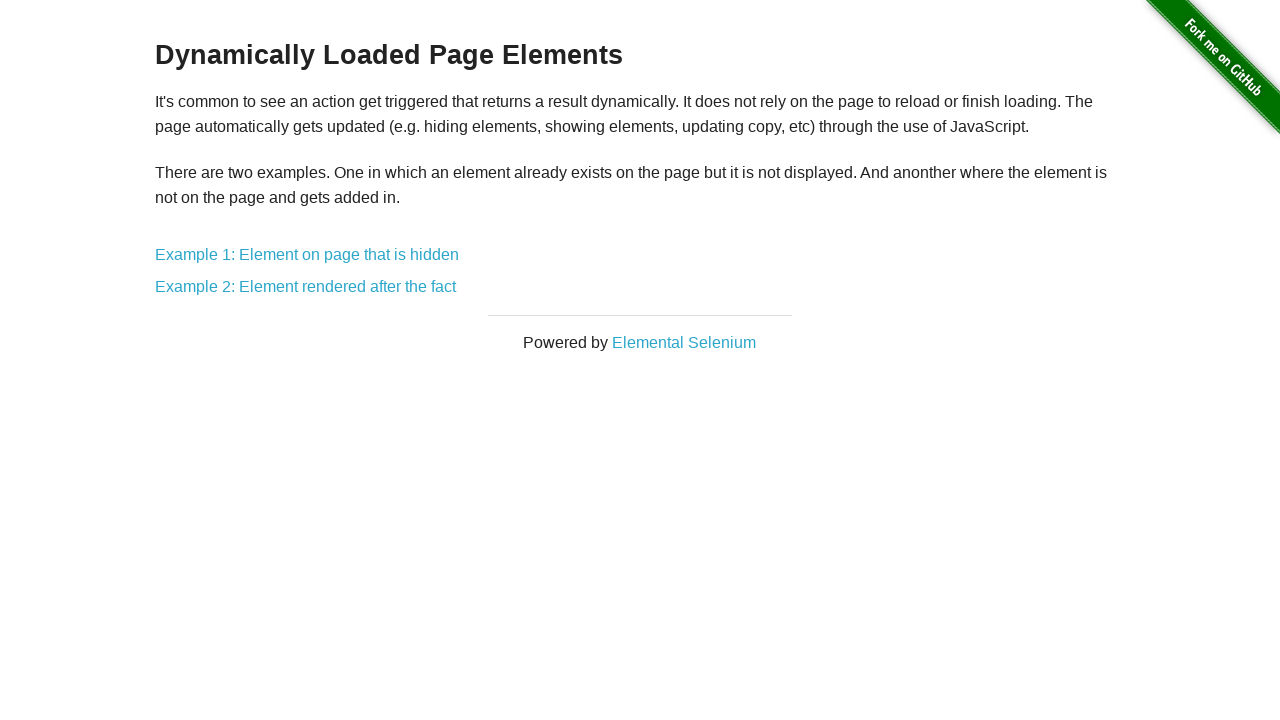

Clicked on 'Example: Element rendered after the fact' link at (306, 287) on #content > div > a:nth-child(8)
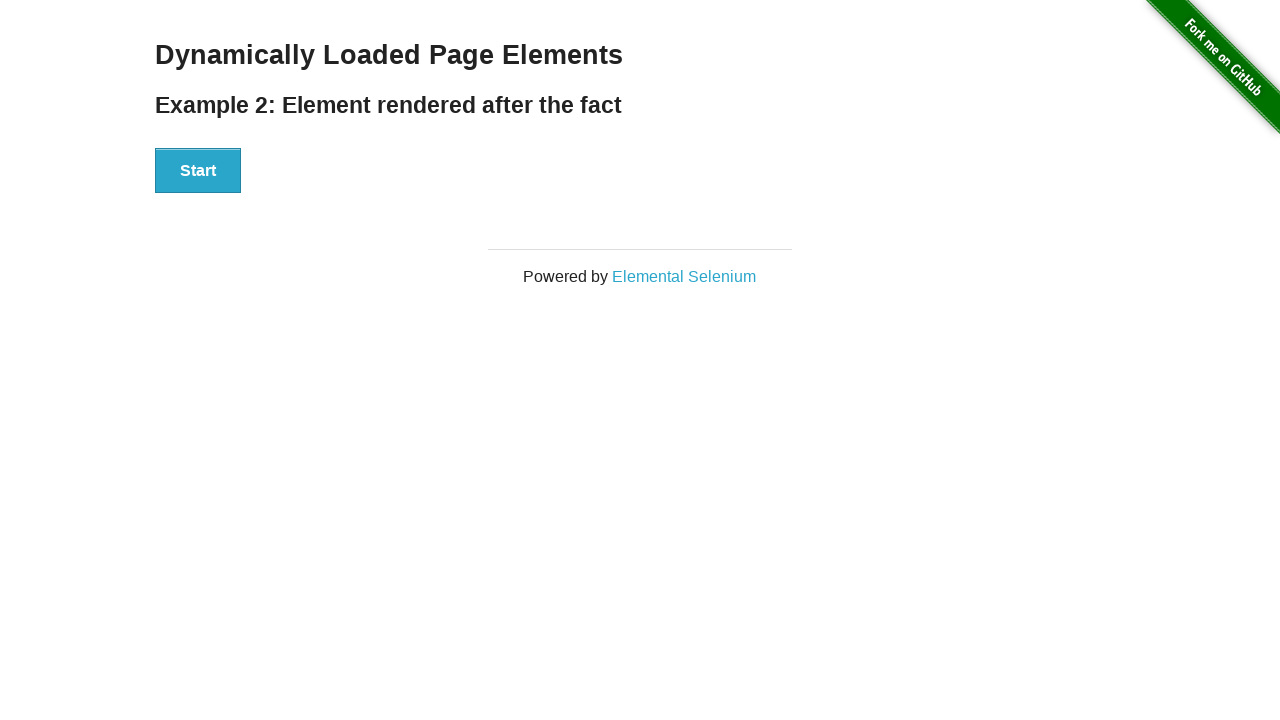

Clicked Start button to begin dynamic loading process at (198, 171) on #start > button
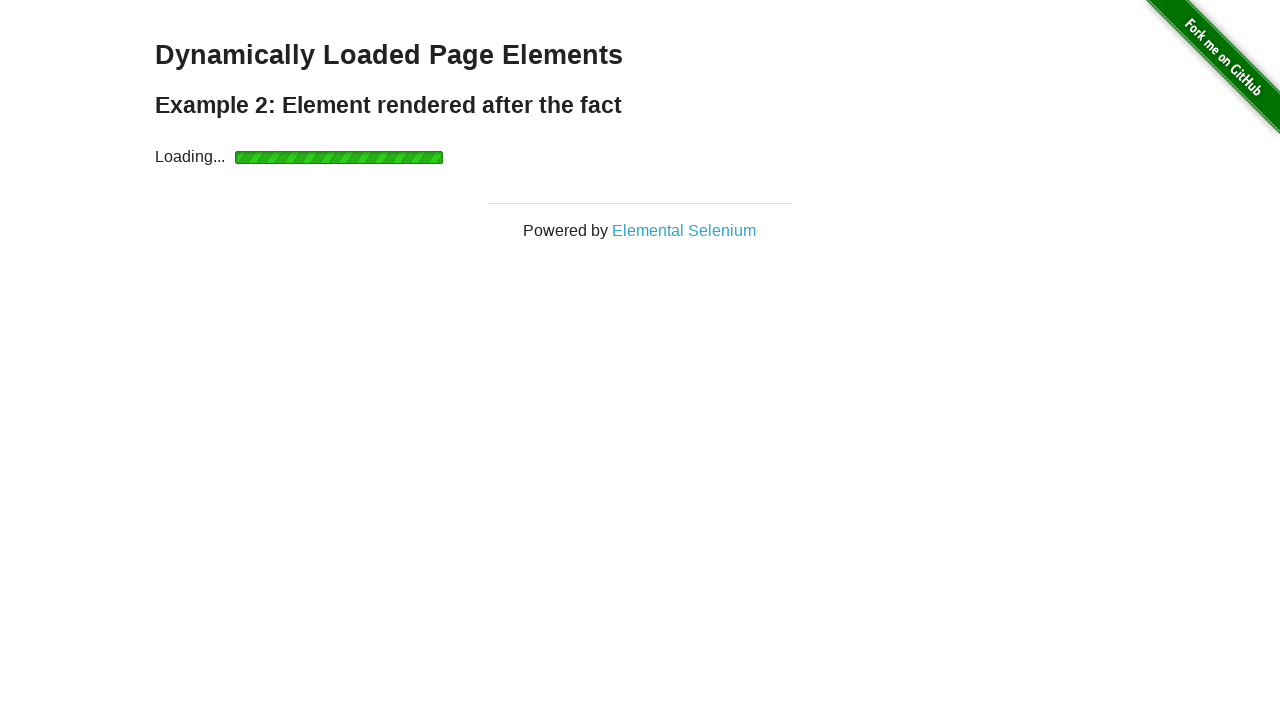

Dynamically loaded element appeared with 'Hello World!' message
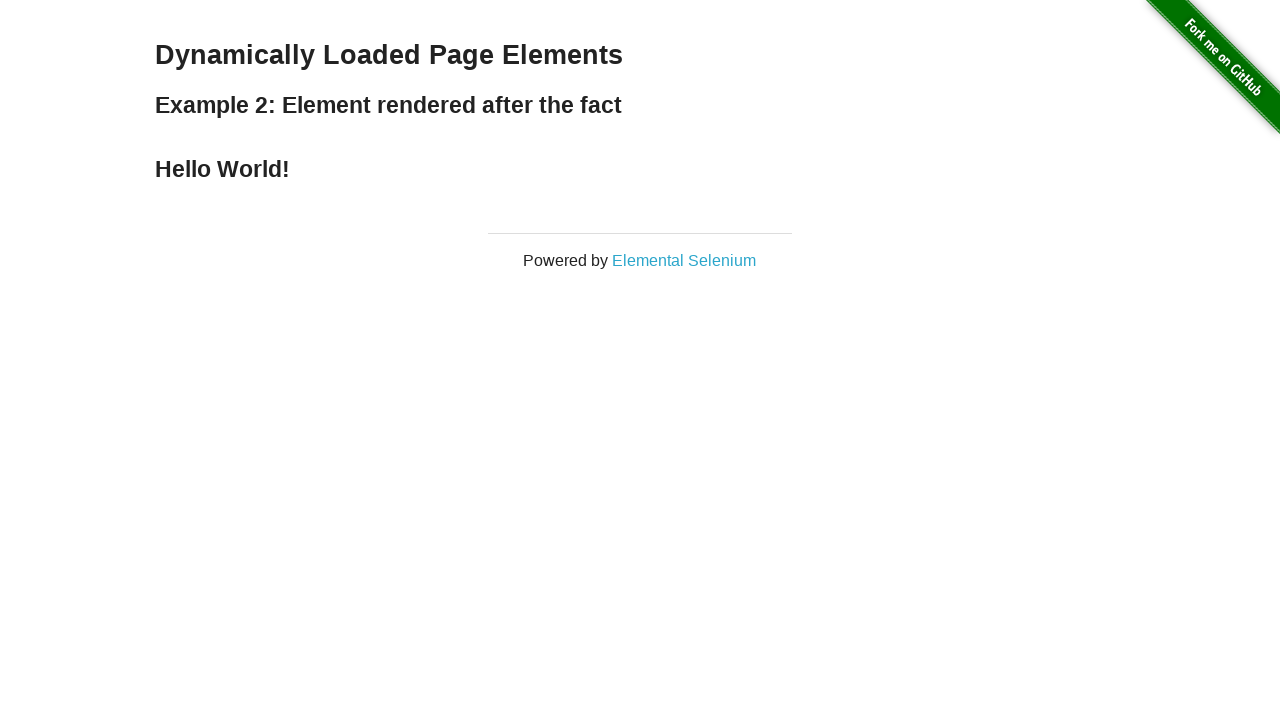

Retrieved text content: 'Hello World!'
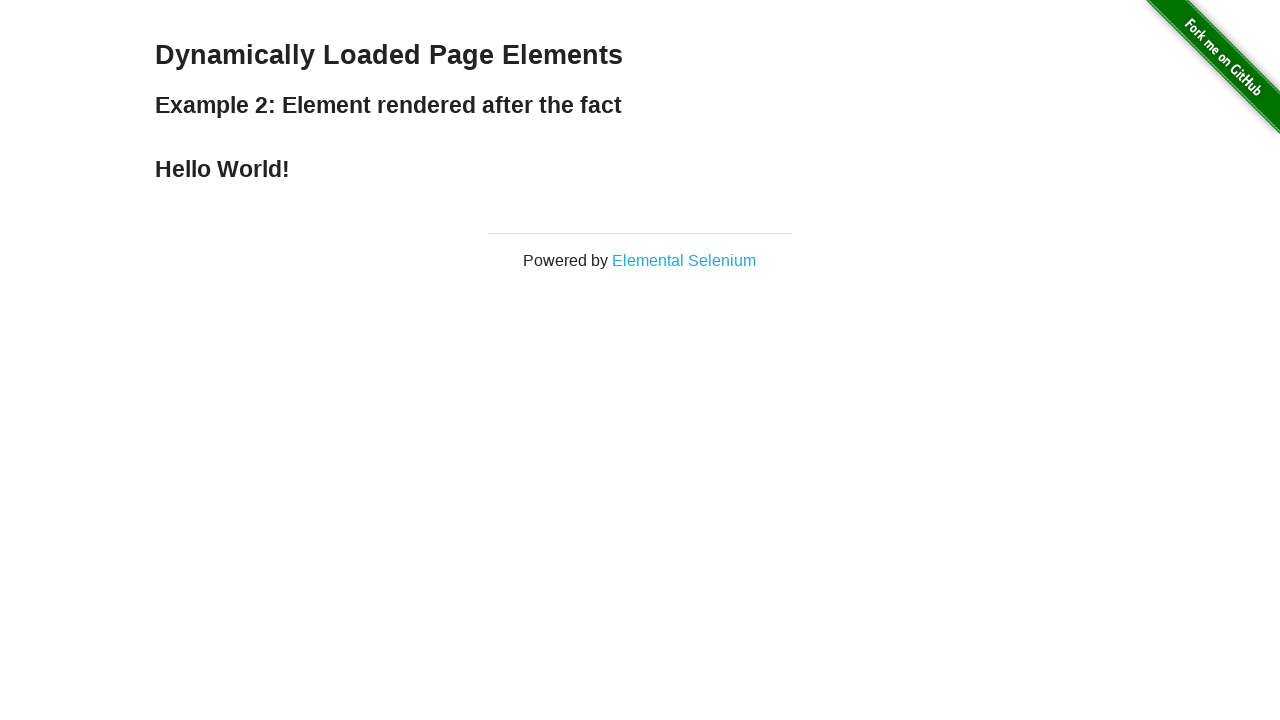

Assertion passed: 'Hello World!' message verified
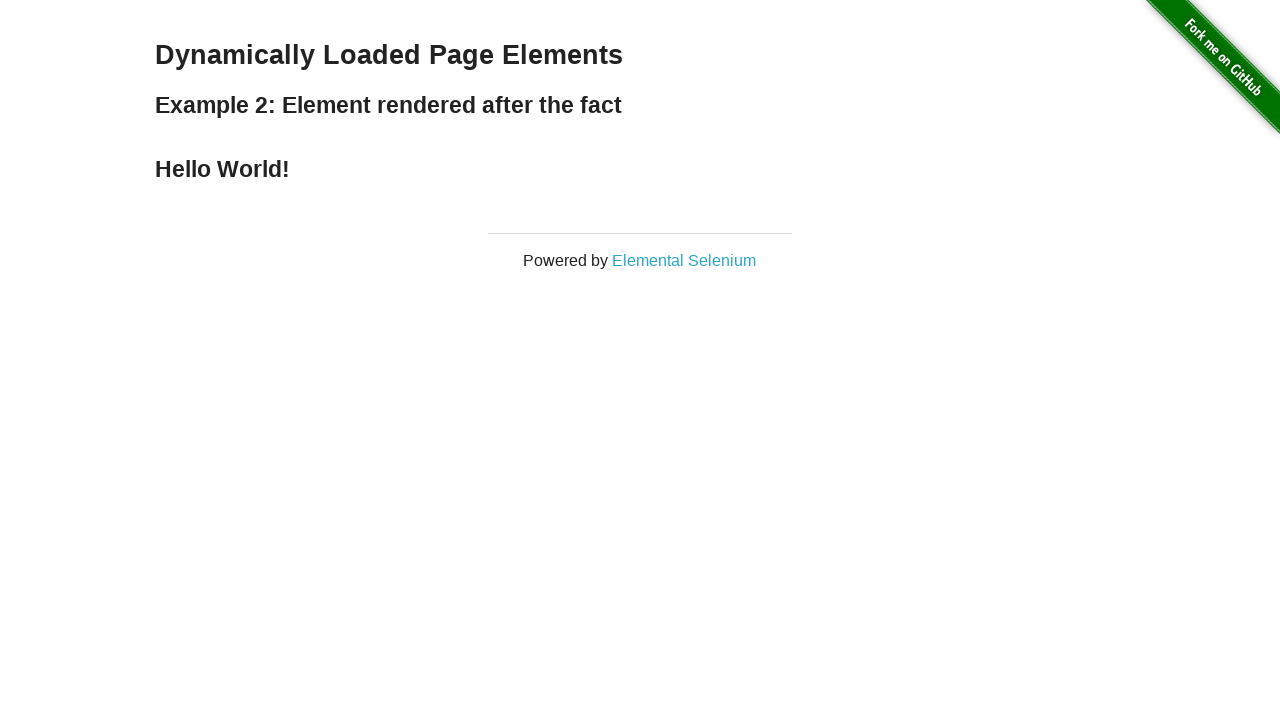

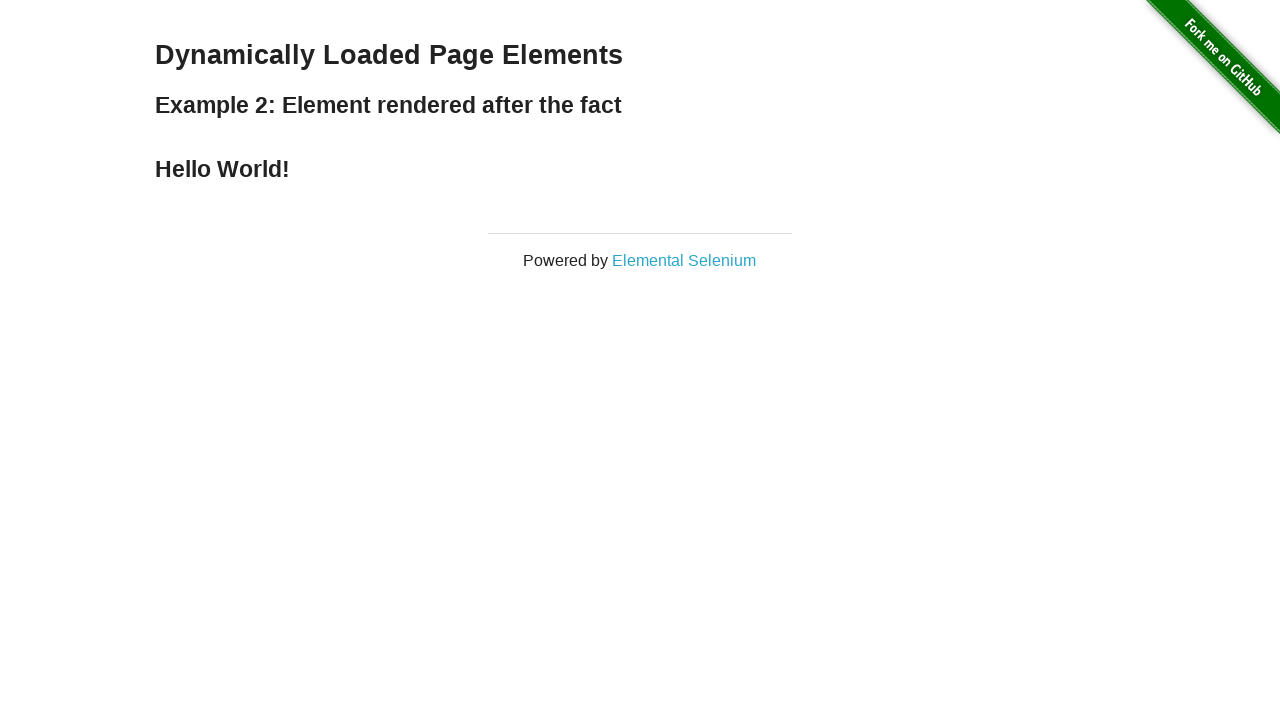